Tests navigation to the Team submenu page and verifies the H2 header text displays "The Team"

Starting URL: https://www.99-bottles-of-beer.net/

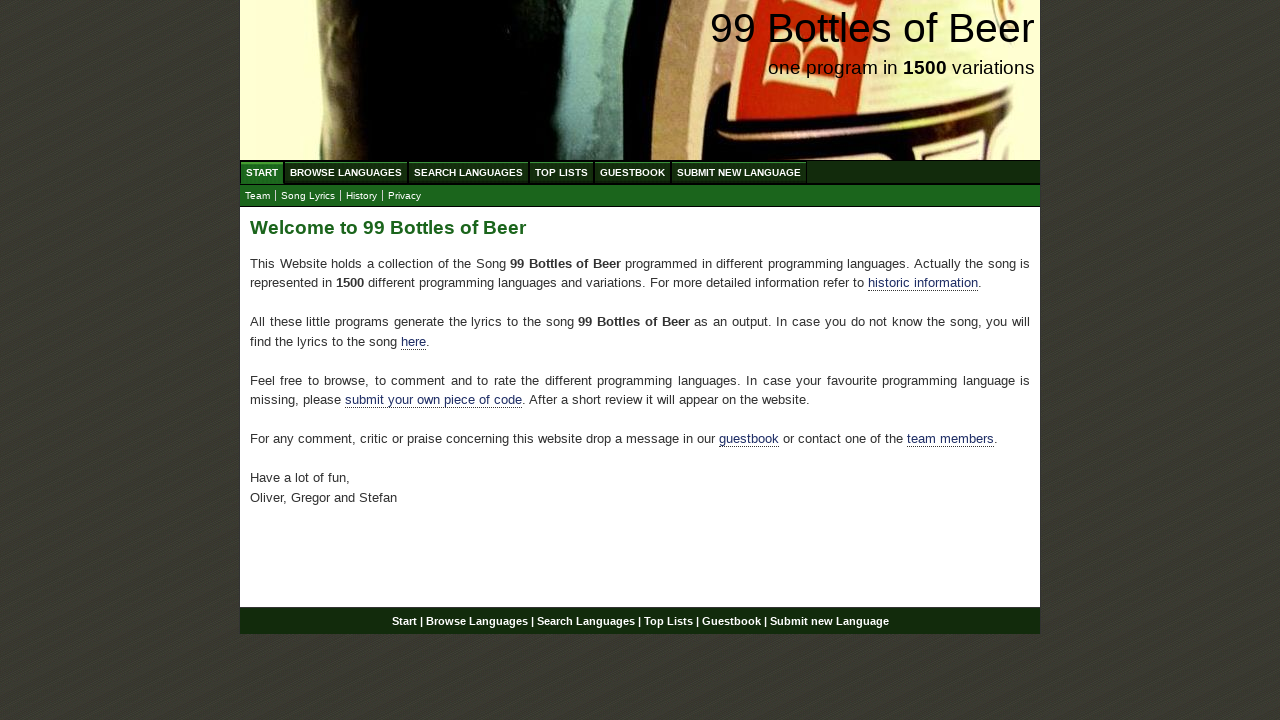

Clicked on the Team submenu link at (258, 196) on xpath=//a[@href='team.html']
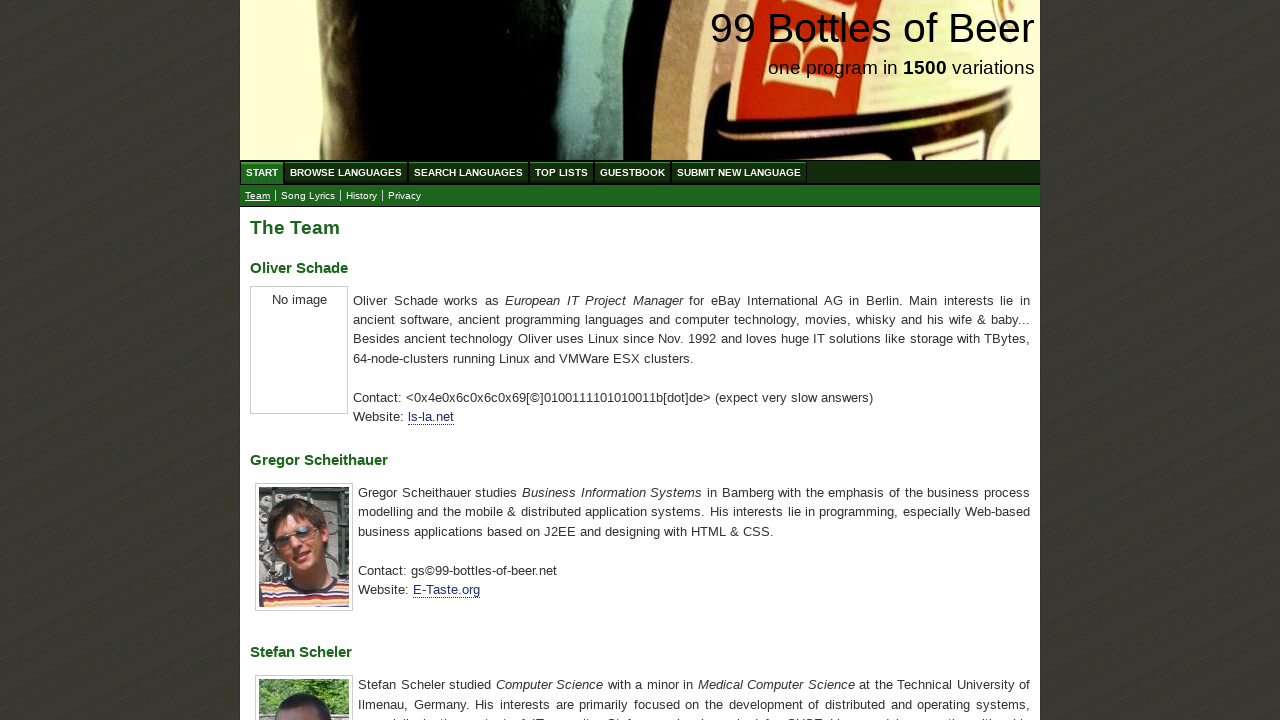

Team page header loaded and is visible
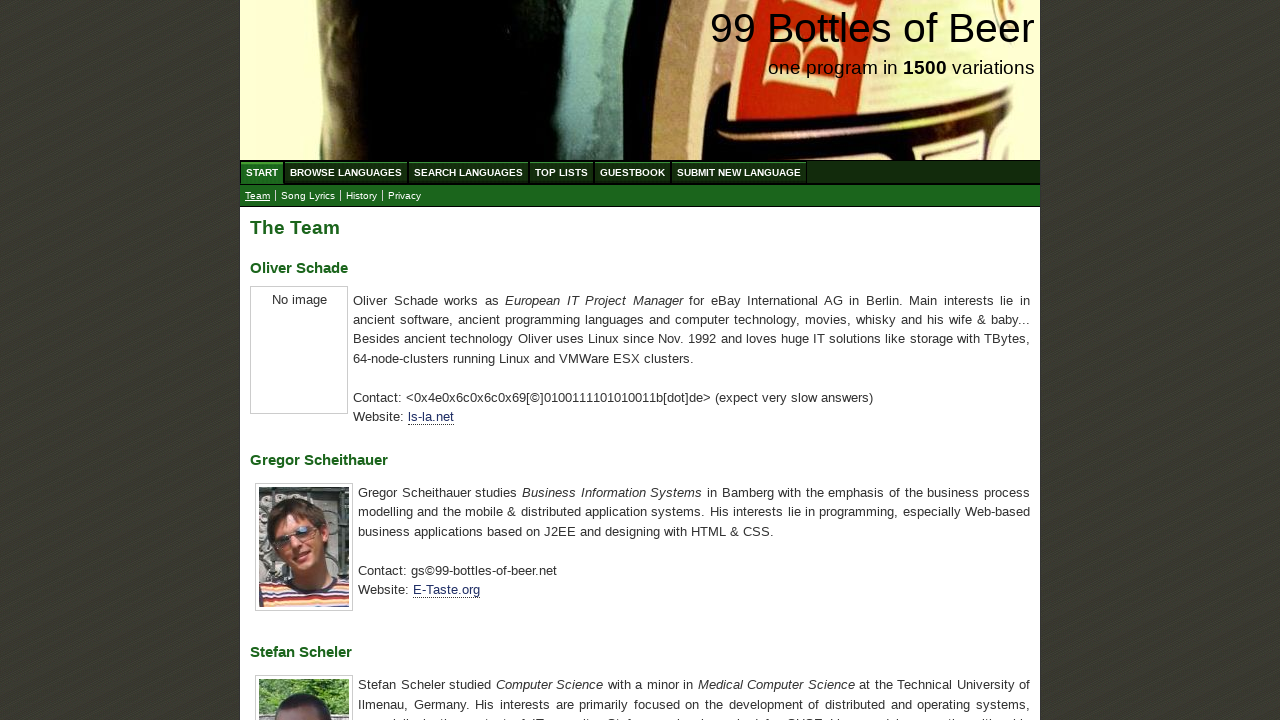

Verified H2 header text displays 'The Team'
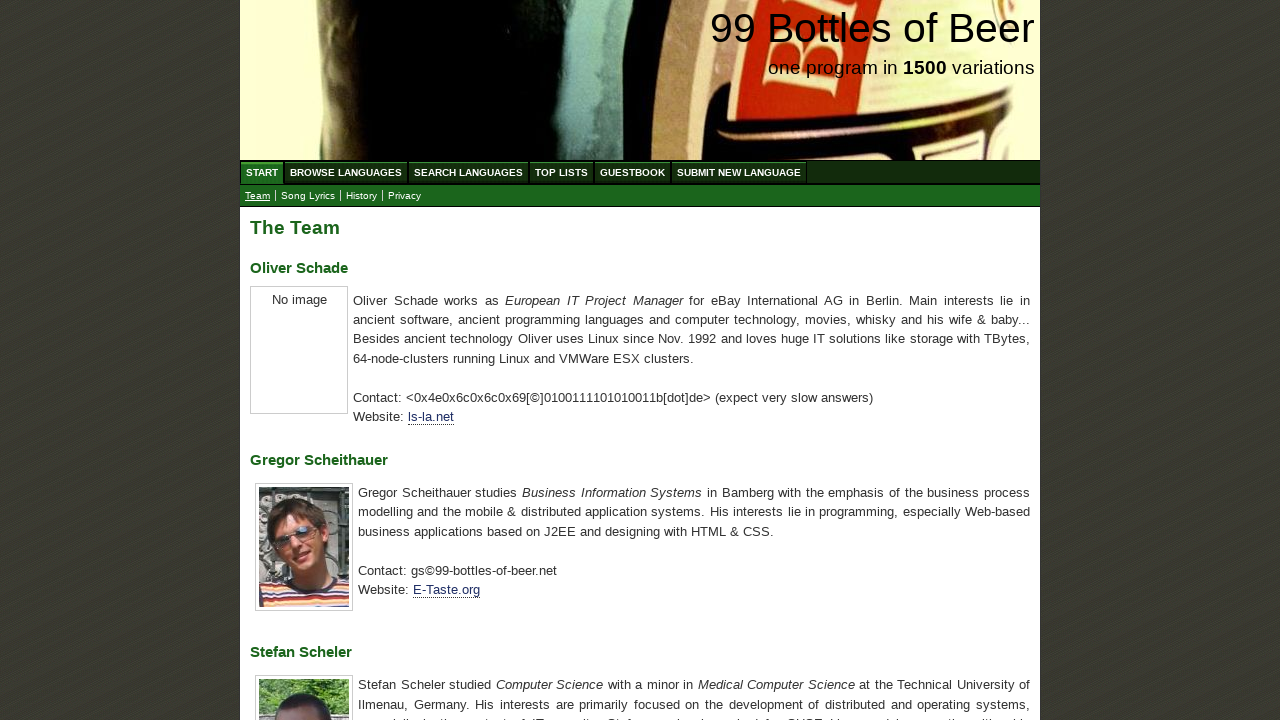

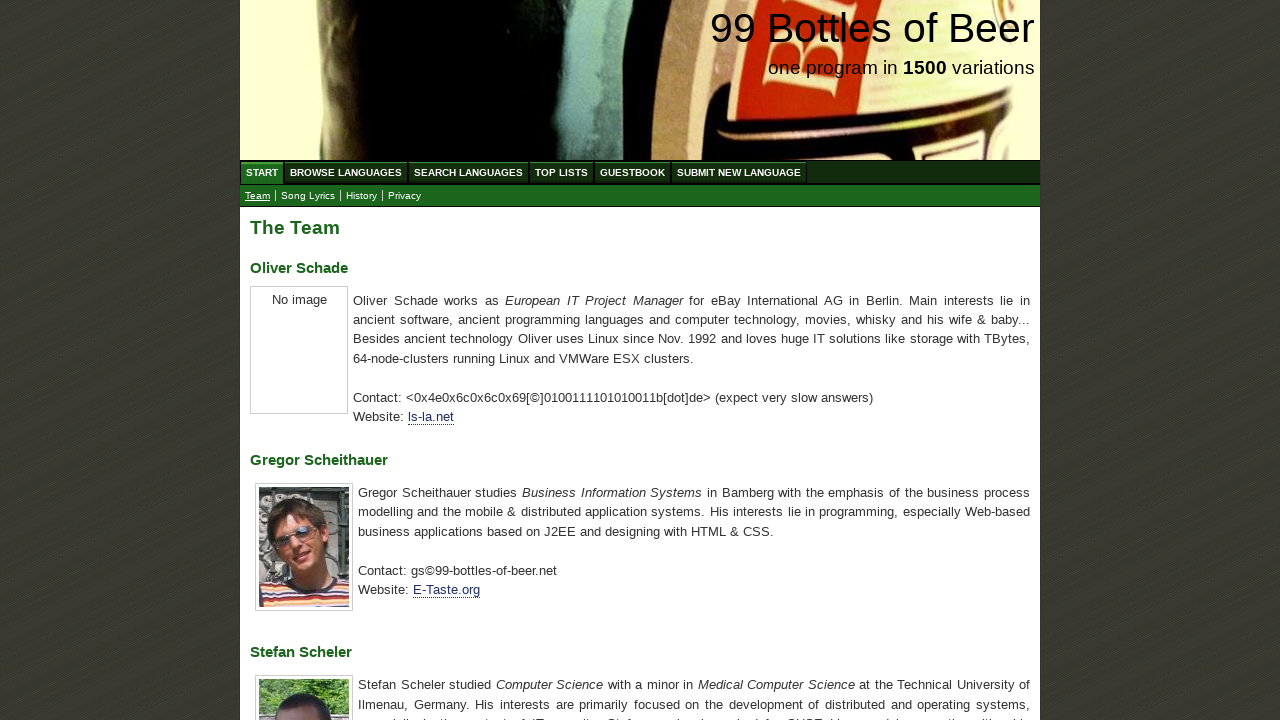